Tests various form controls including checkboxes, passenger count selection, and trip type selection on a flight booking form

Starting URL: https://rahulshettyacademy.com/dropdownsPractise/

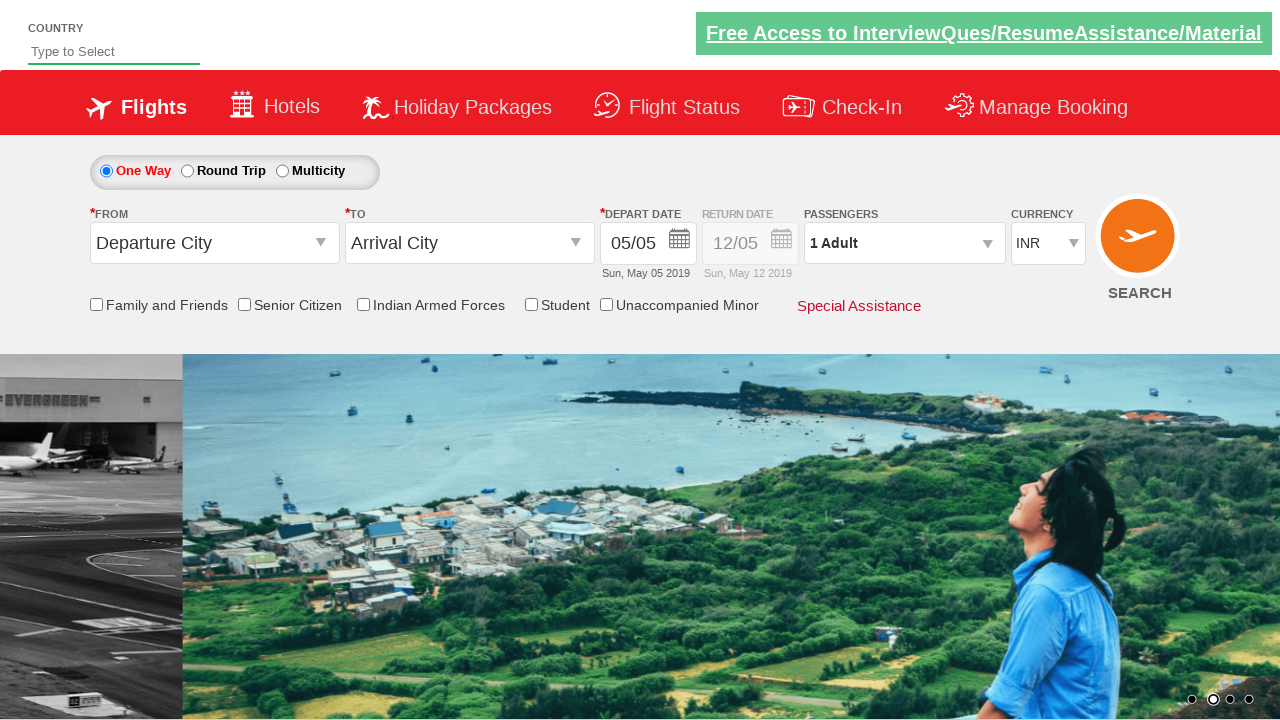

Verified Senior Citizen checkbox is initially unchecked
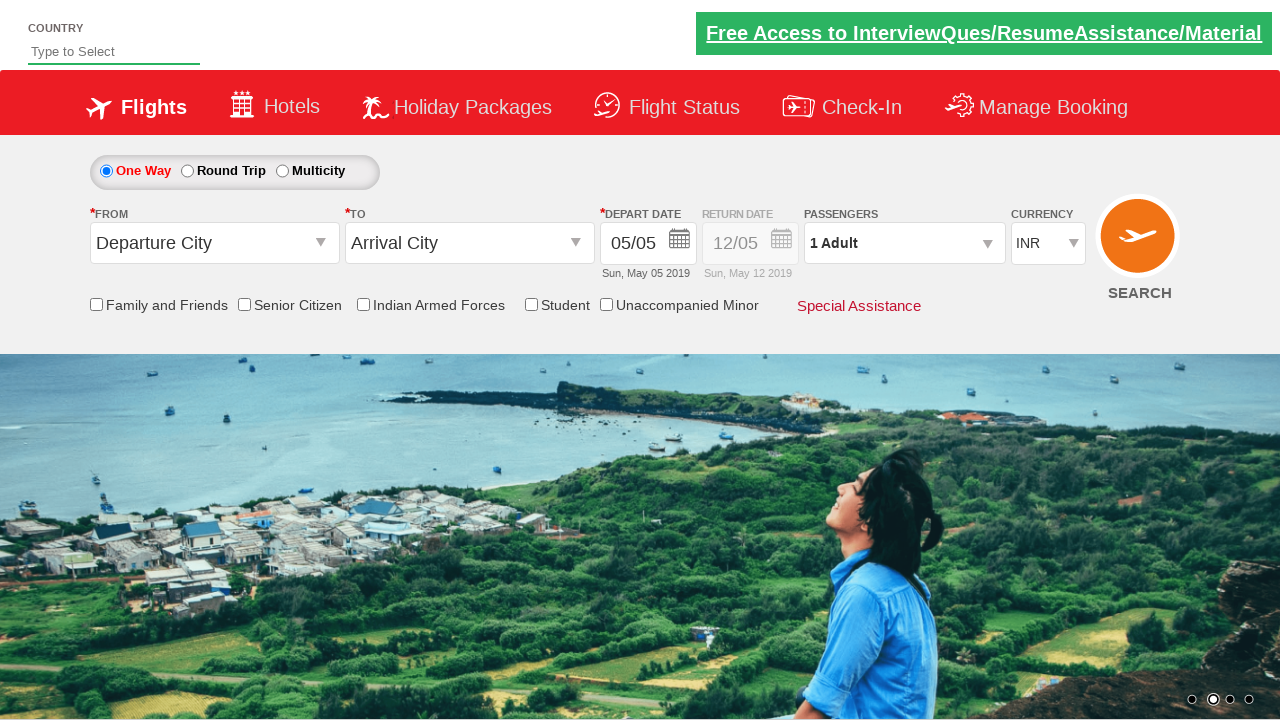

Clicked Senior Citizen checkbox to enable discount at (244, 304) on input[id*='SeniorCitizenDiscount']
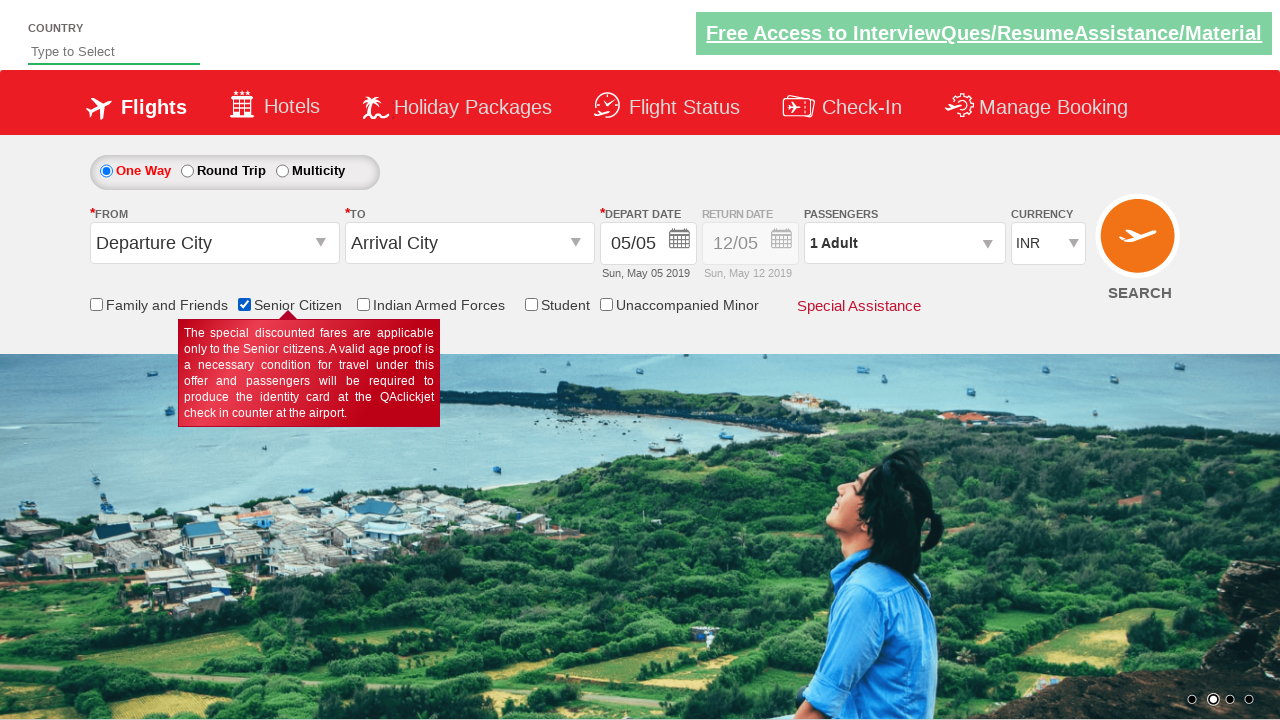

Verified Senior Citizen checkbox is now checked
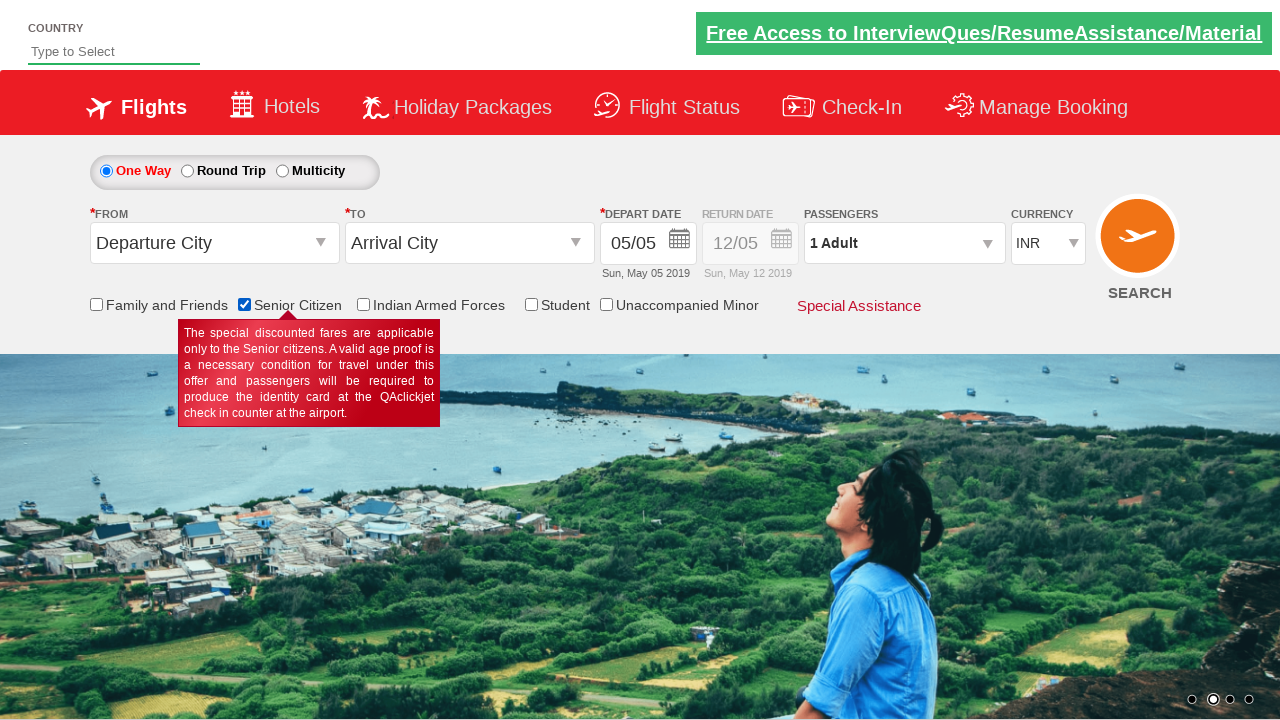

Counted total checkboxes on page: 6
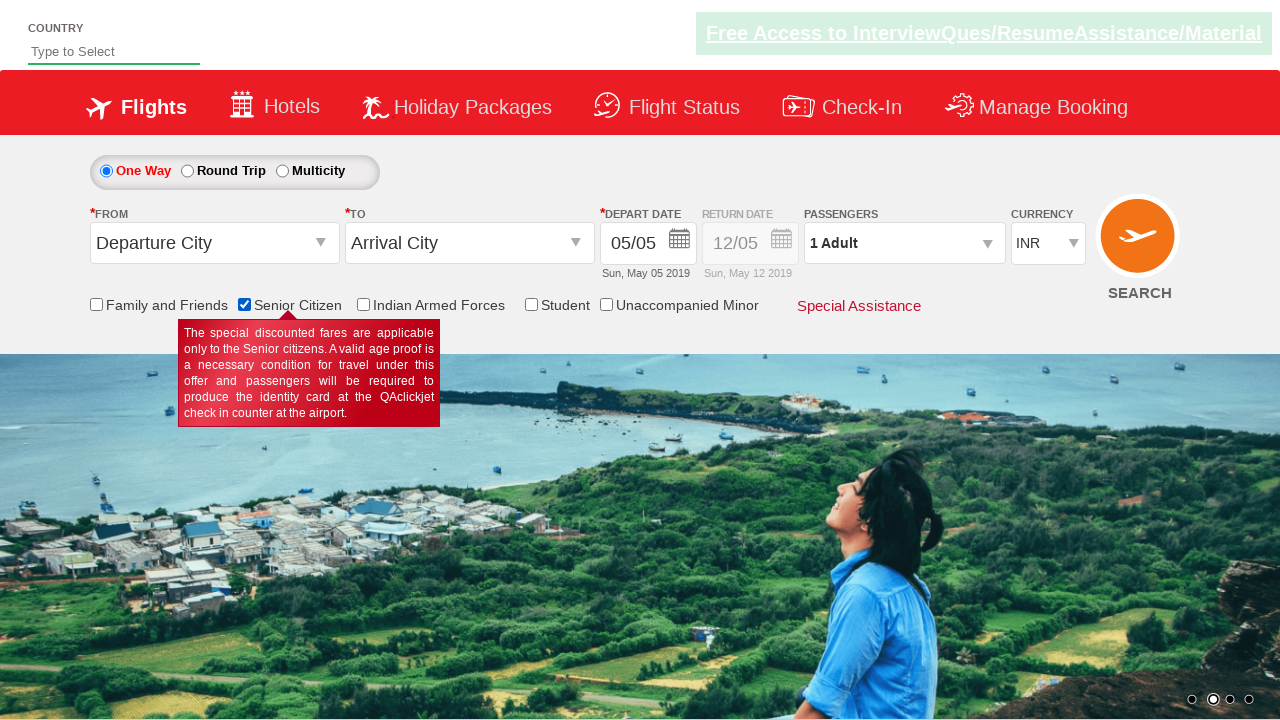

Clicked passenger info dropdown to open selection menu at (904, 243) on #divpaxinfo
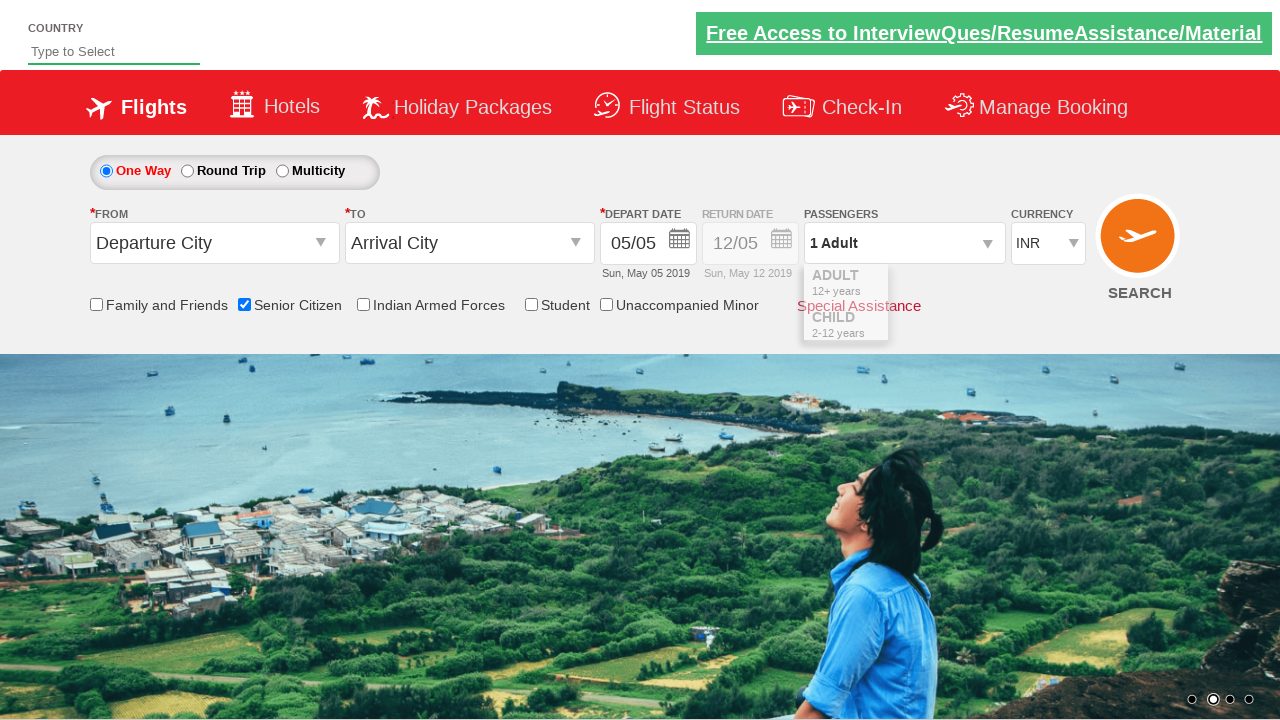

Waited 2 seconds for dropdown to fully open
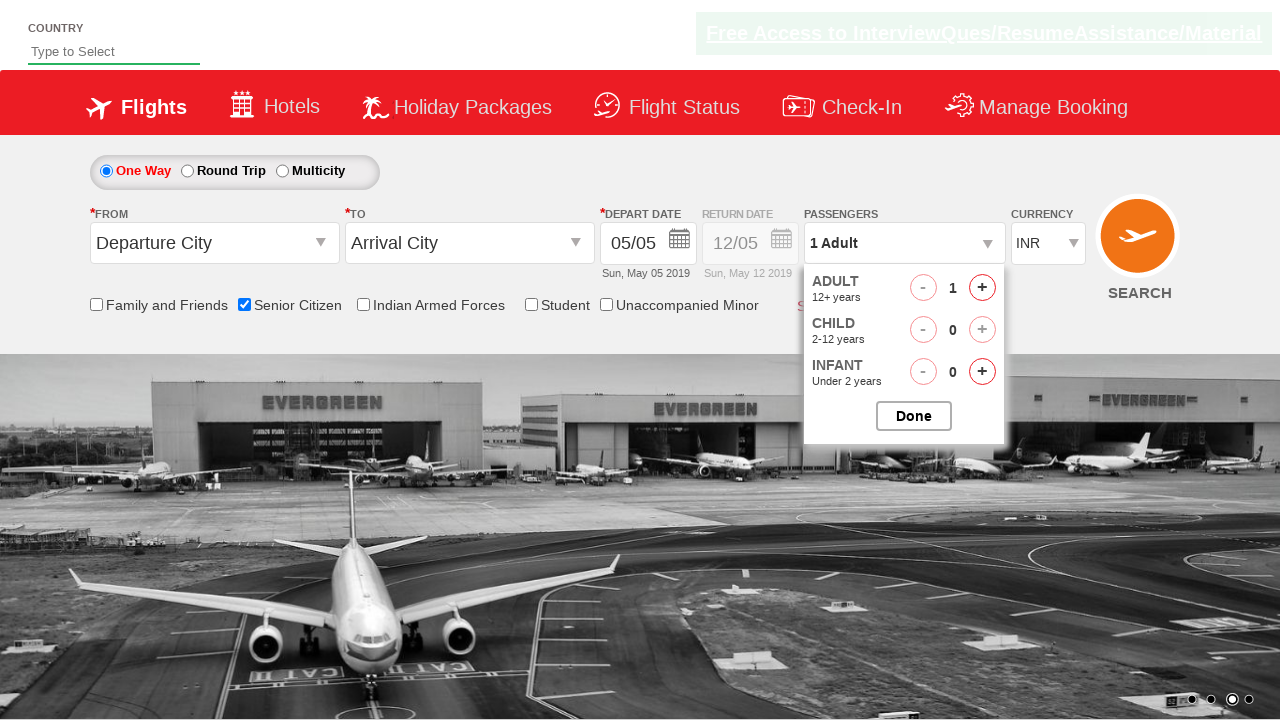

Clicked increment adult button (click 1 of 4) at (982, 288) on #hrefIncAdt
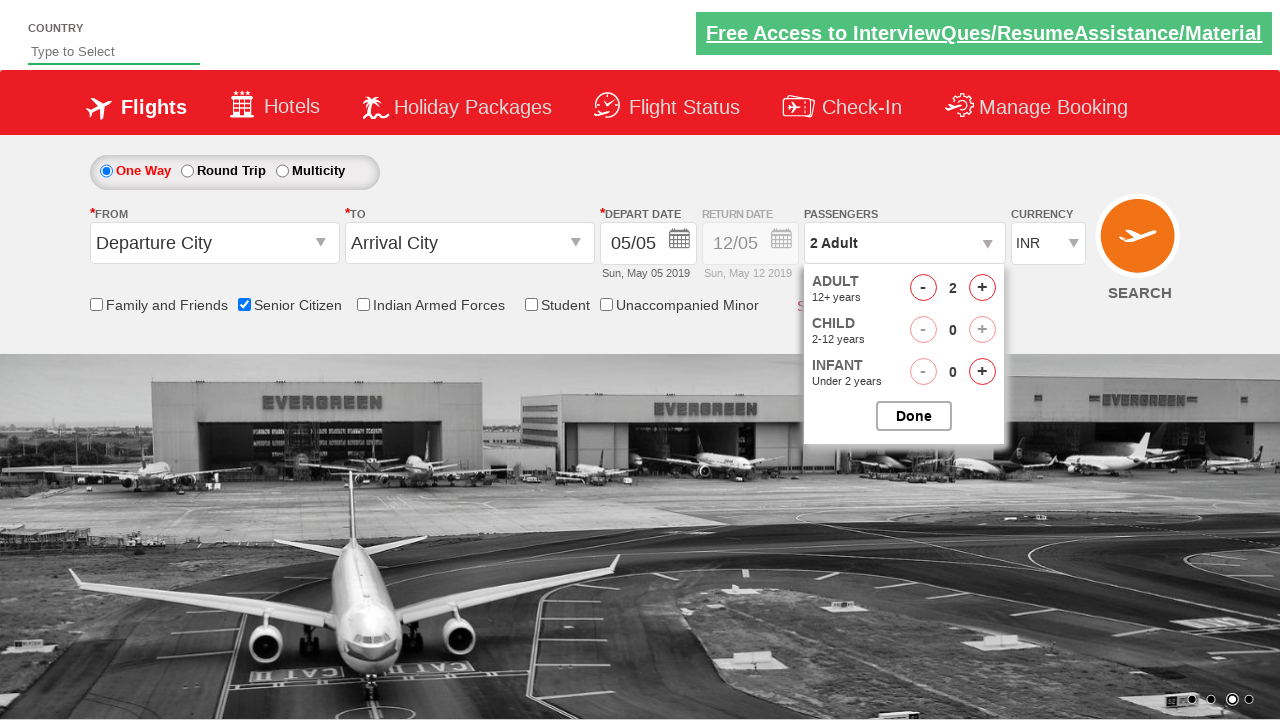

Clicked increment adult button (click 2 of 4) at (982, 288) on #hrefIncAdt
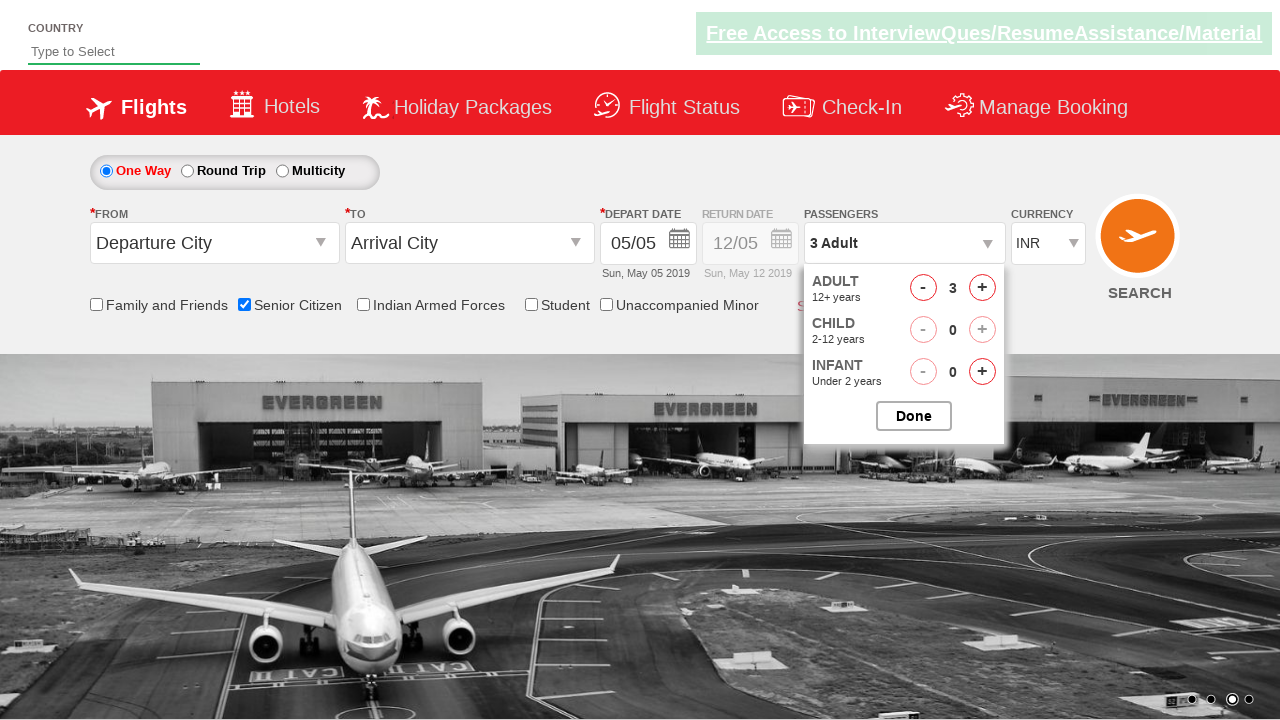

Clicked increment adult button (click 3 of 4) at (982, 288) on #hrefIncAdt
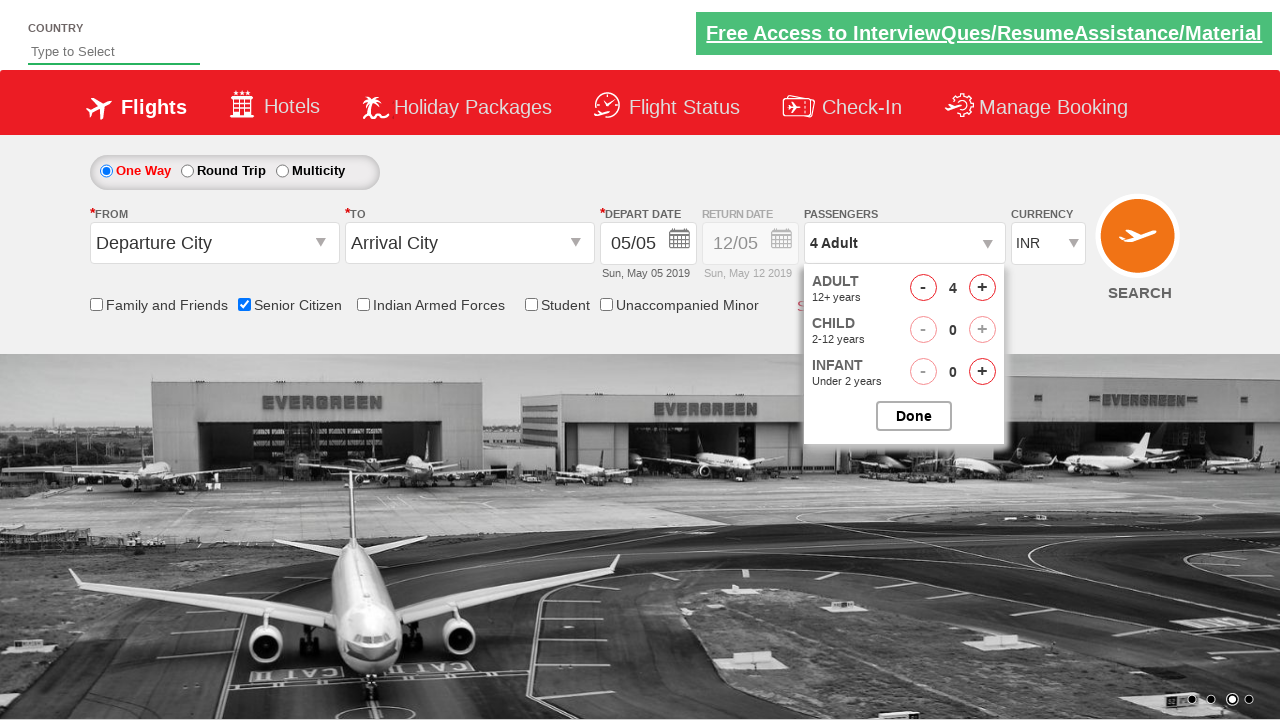

Clicked increment adult button (click 4 of 4) at (982, 288) on #hrefIncAdt
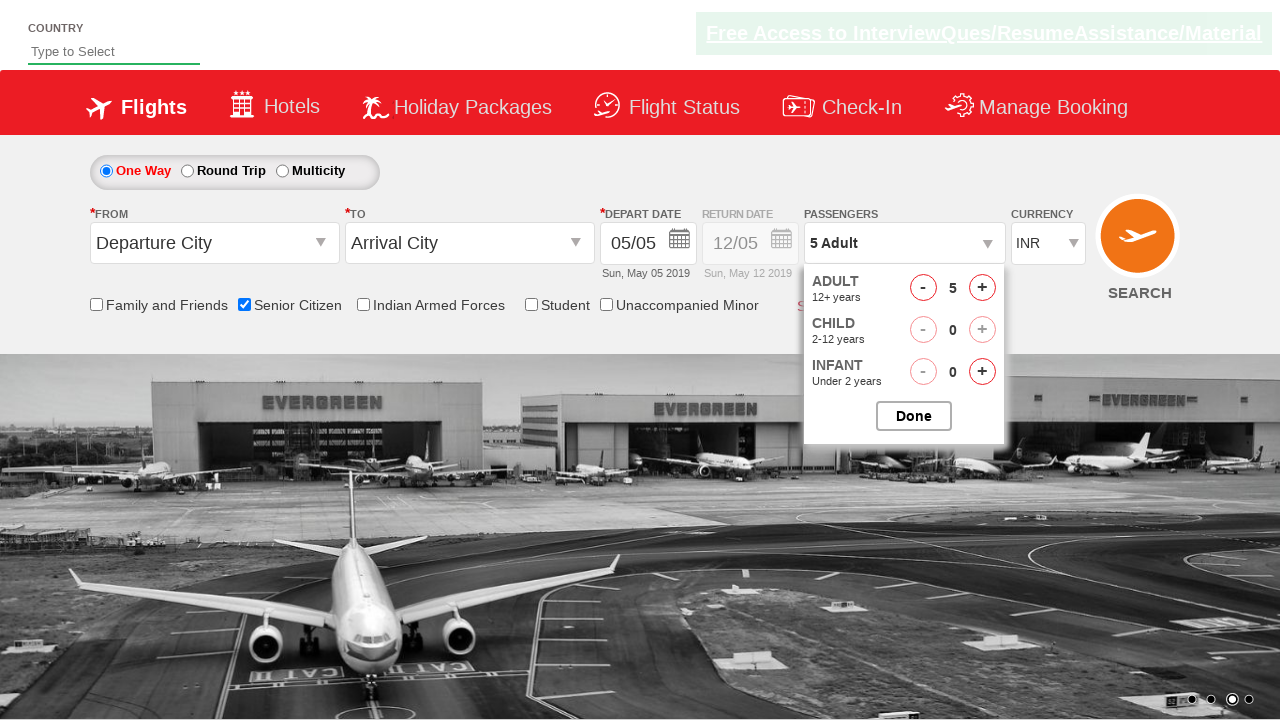

Closed passenger selection dropdown at (914, 416) on #btnclosepaxoption
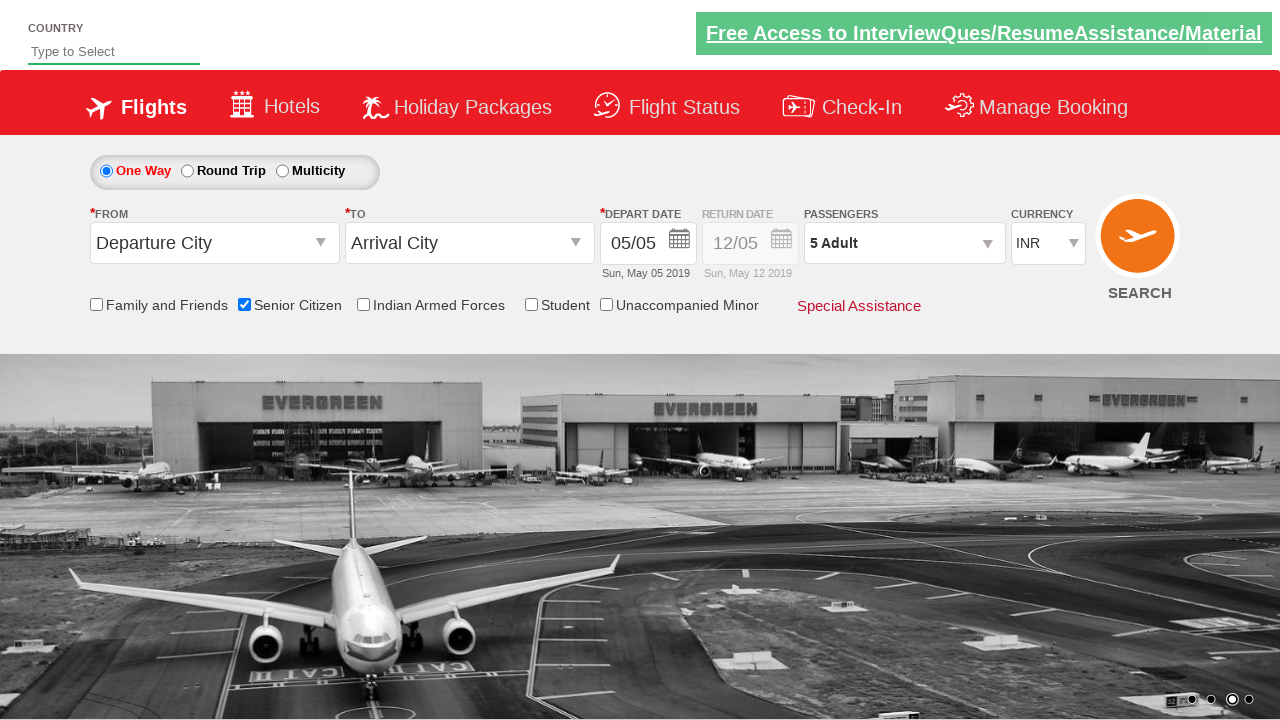

Verified passenger count displays '5 Adult'
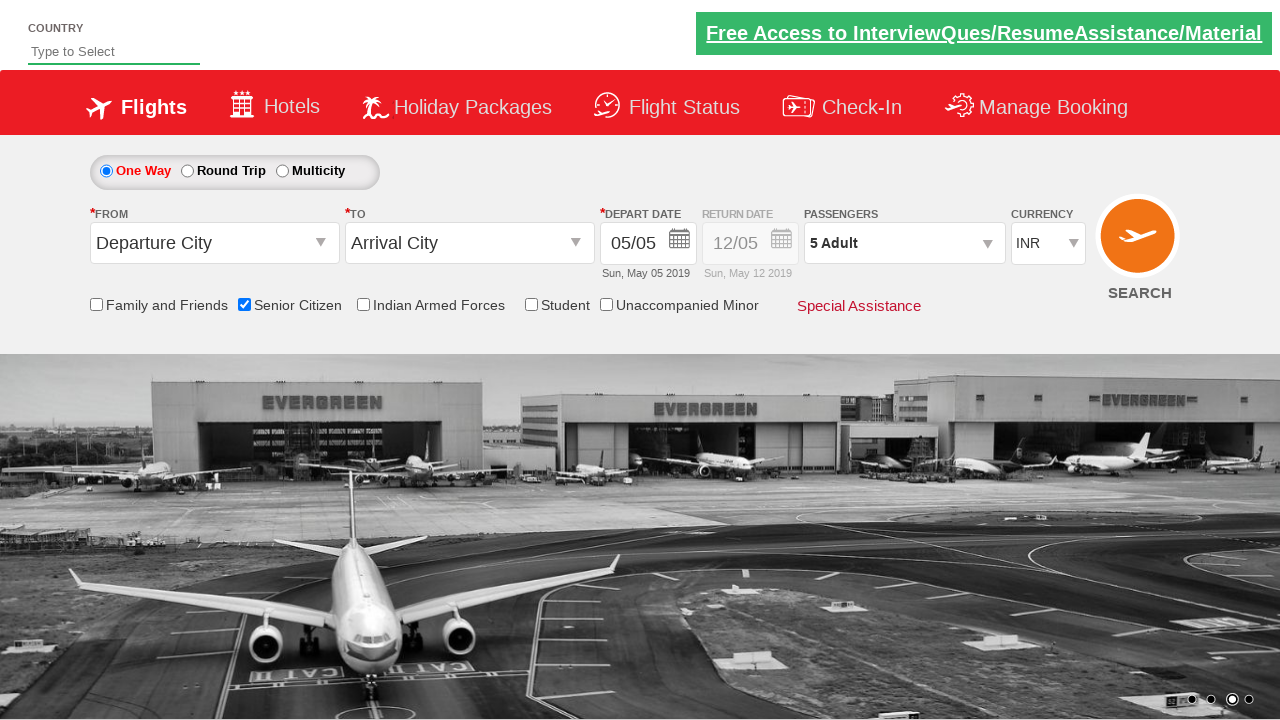

Retrieved initial style attribute of return date picker
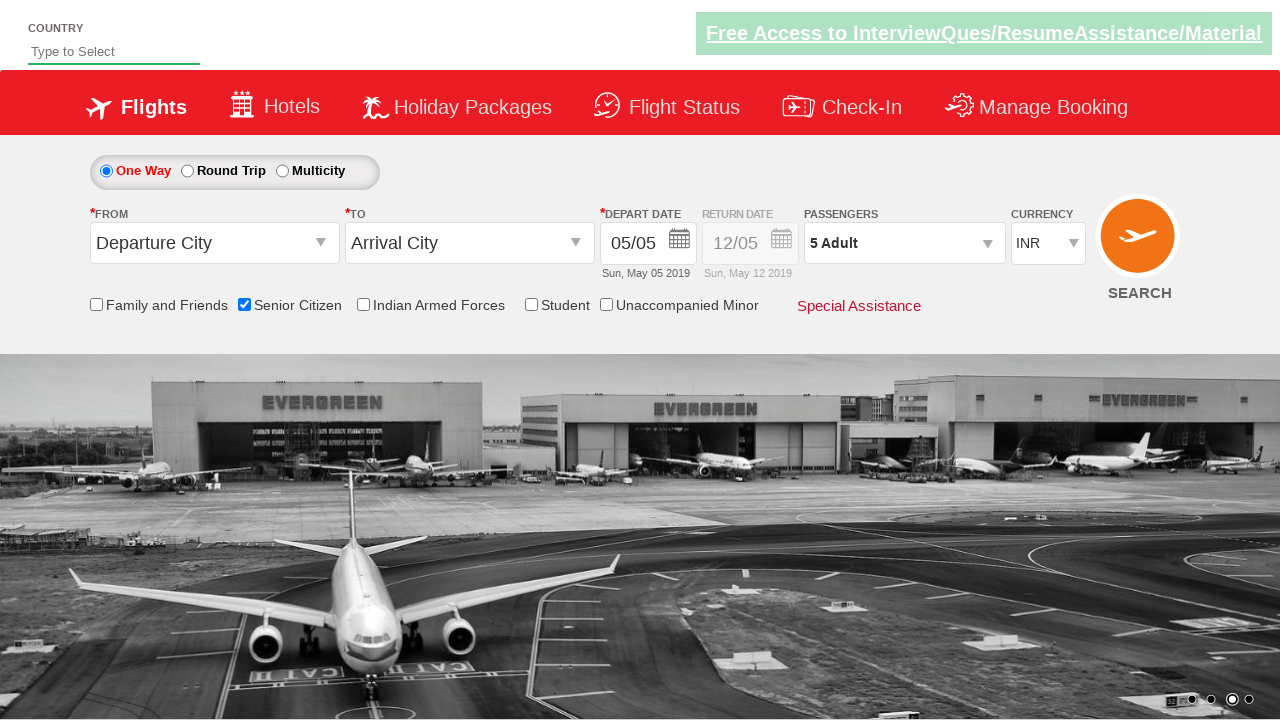

Clicked round trip radio button to select round trip option at (187, 171) on #ctl00_mainContent_rbtnl_Trip_1
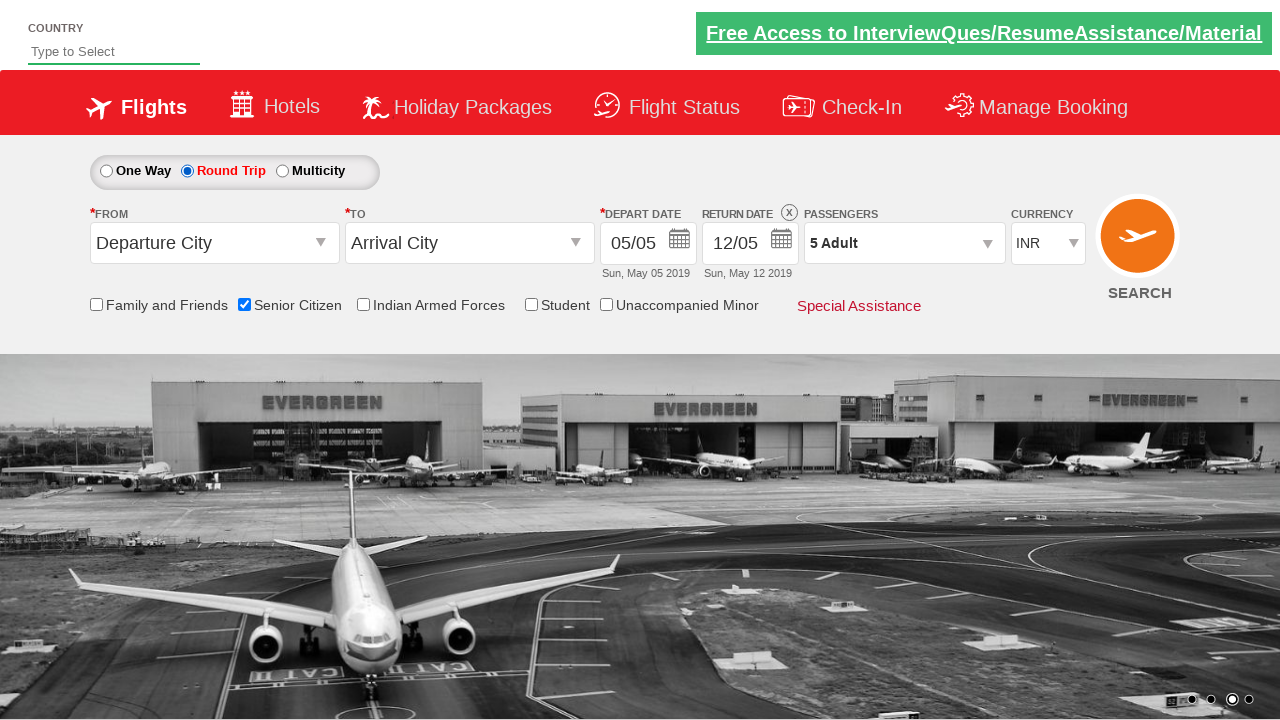

Retrieved updated style attribute of return date picker
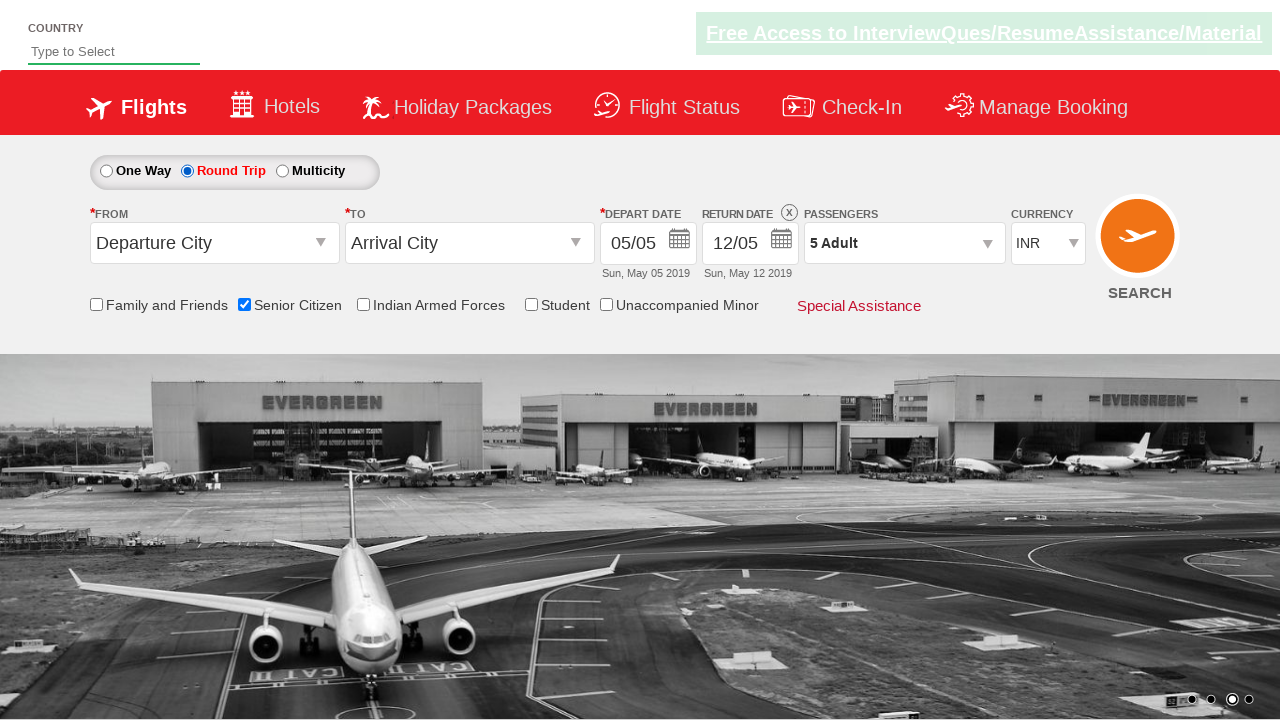

Verified return date picker style has been updated to enable return date selection
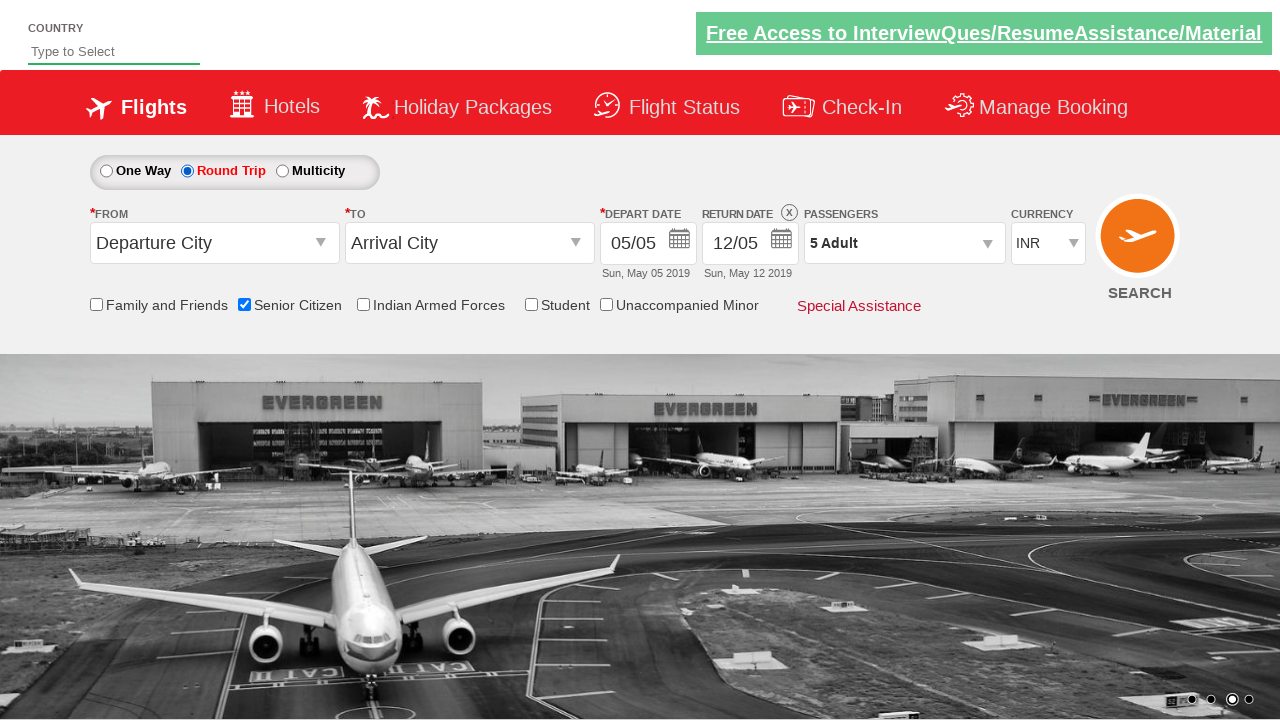

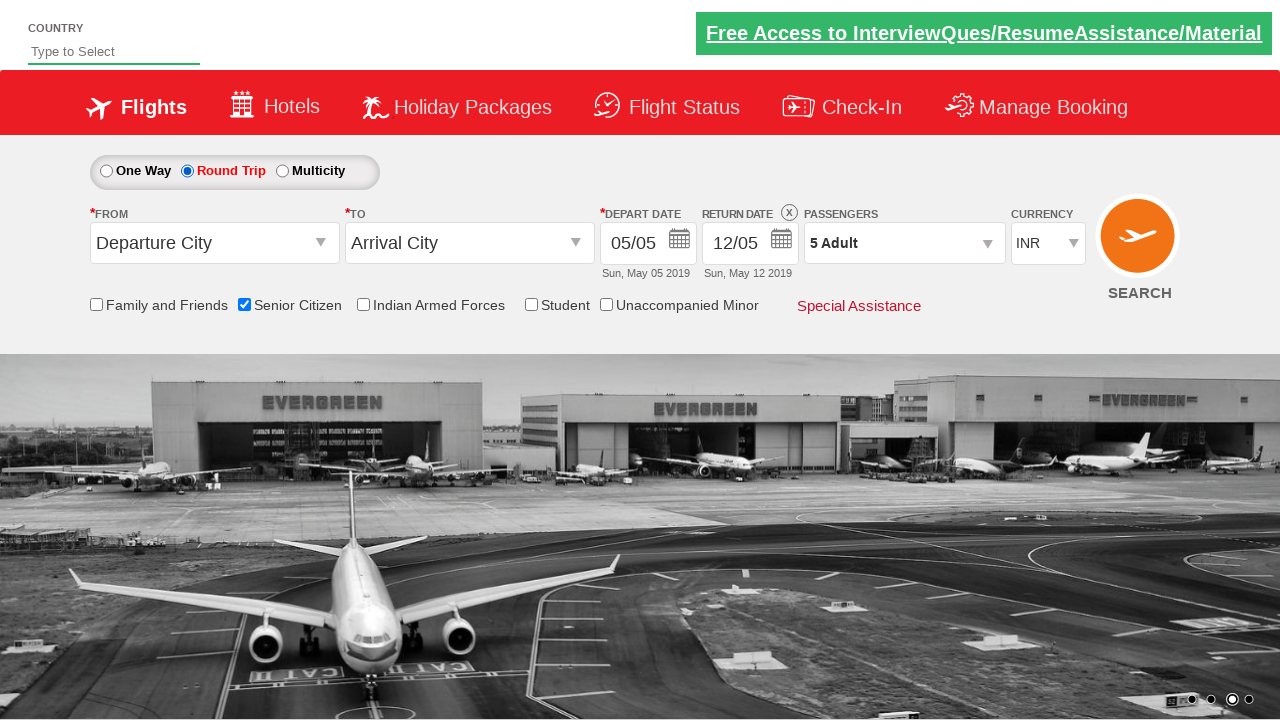